Tests navigation to the past page by clicking the "past" link

Starting URL: https://news.ycombinator.com/

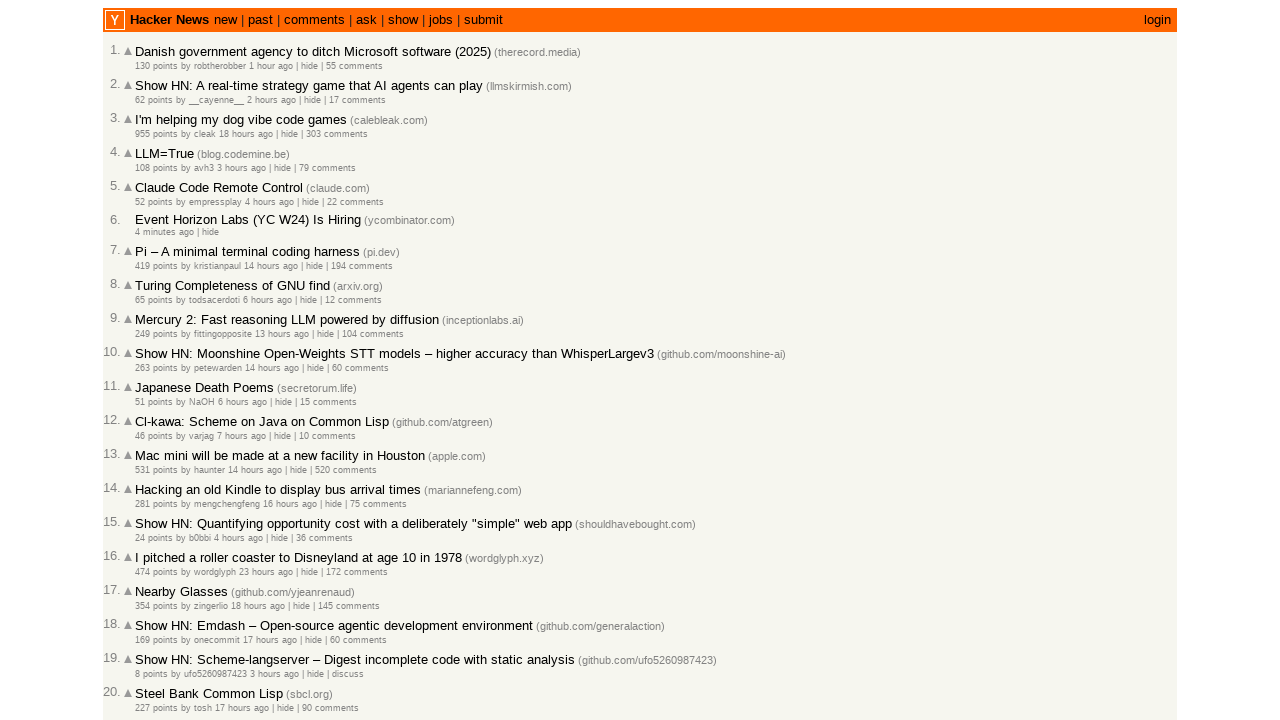

Clicked on the 'past' link at (260, 20) on a:text('past')
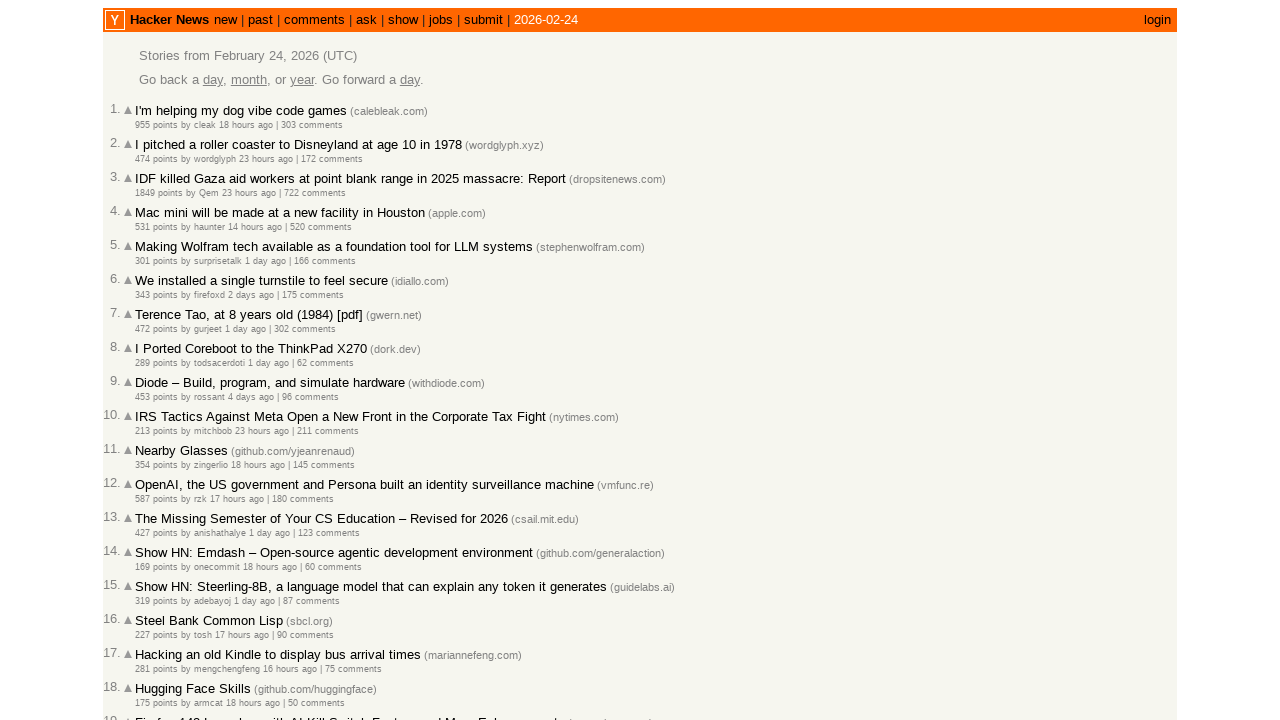

Verified URL changed to https://news.ycombinator.com/front
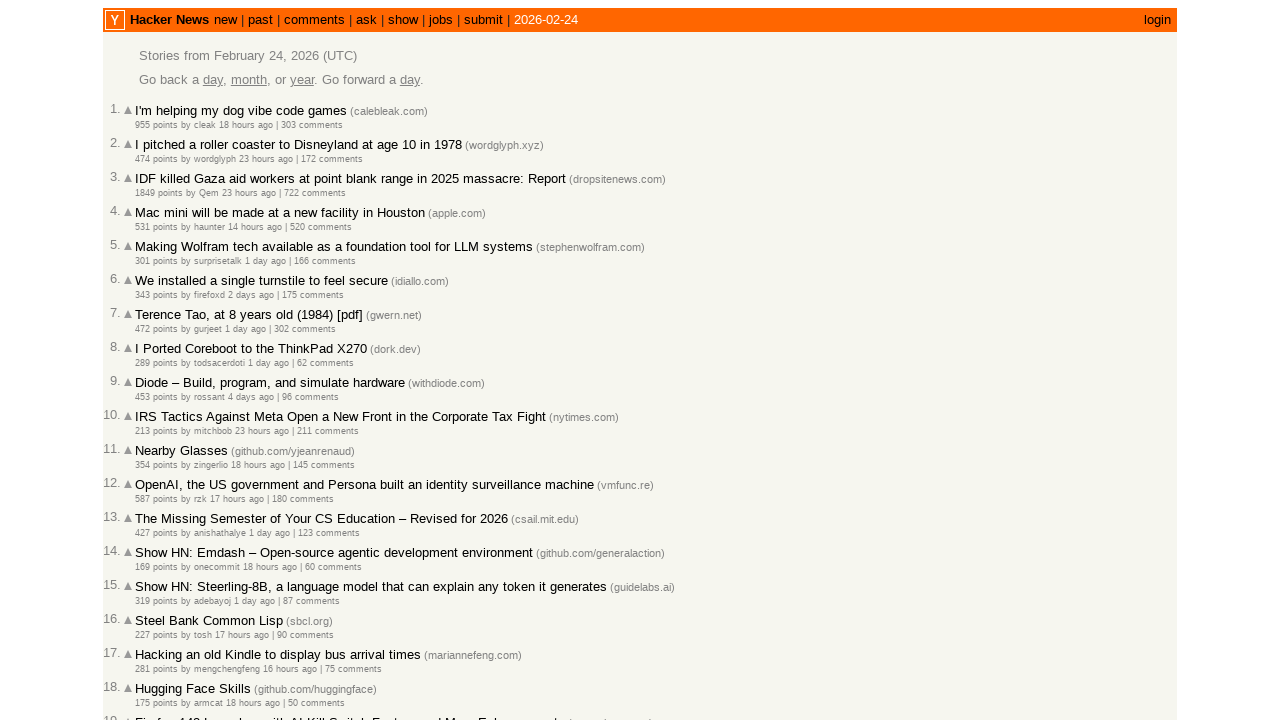

Verified page title contains 'front'
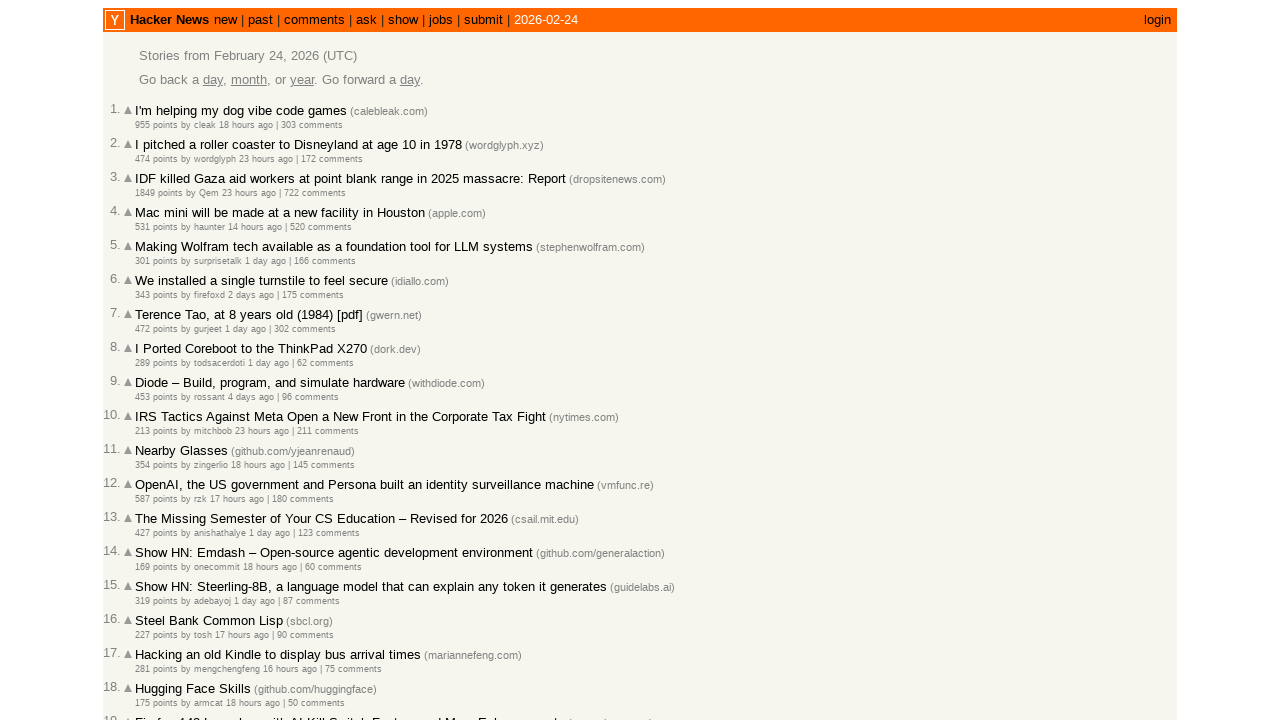

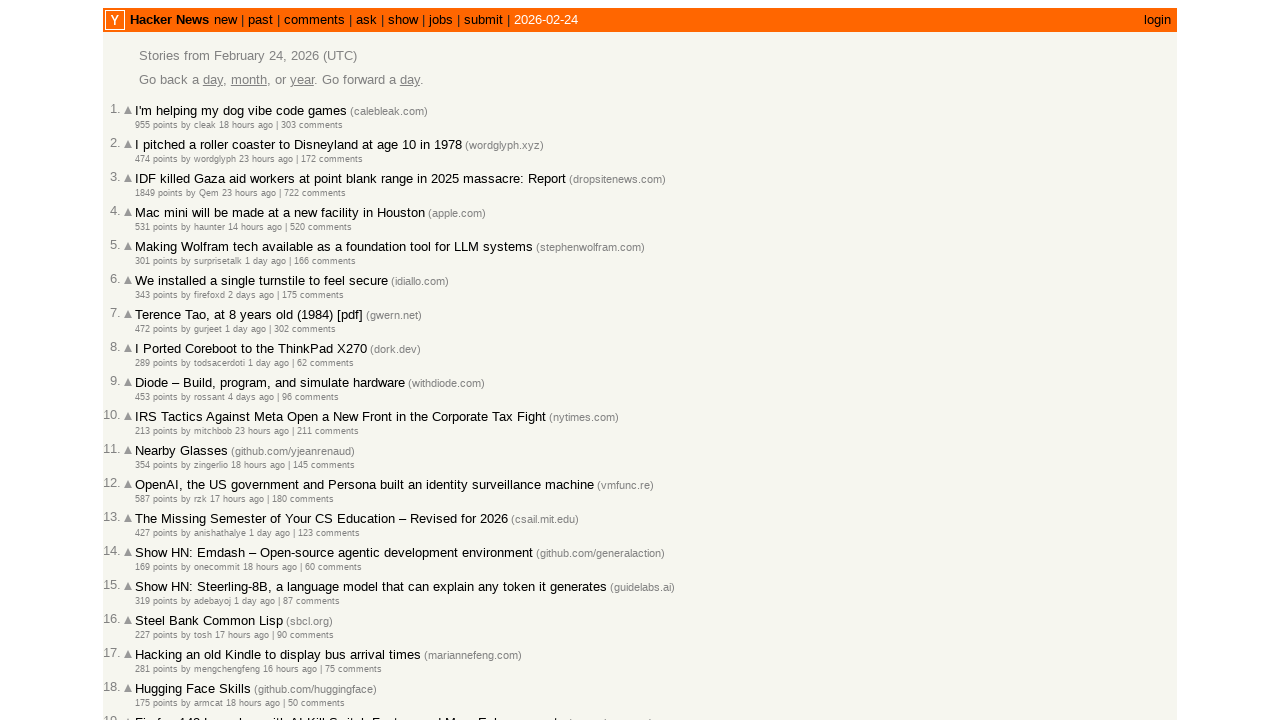